Navigates to the Namba Food delivery service website homepage

Starting URL: https://nambafood.kg/

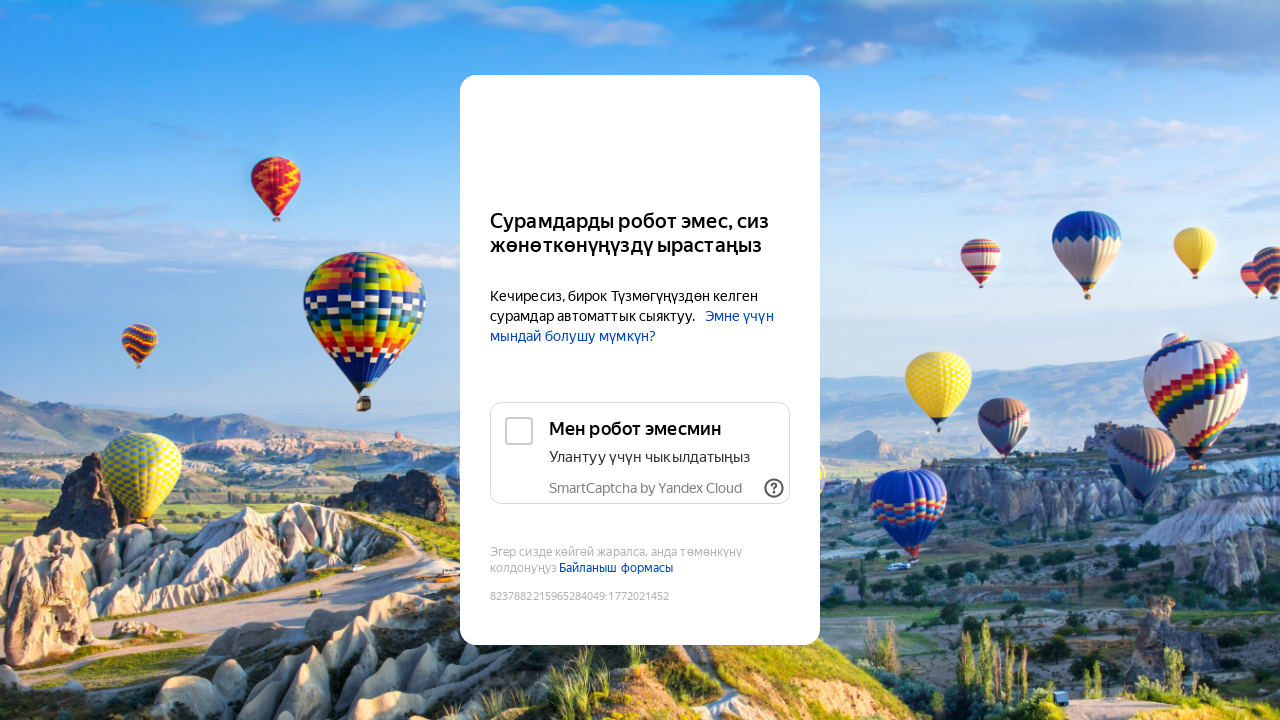

Navigated to Namba Food delivery service website homepage
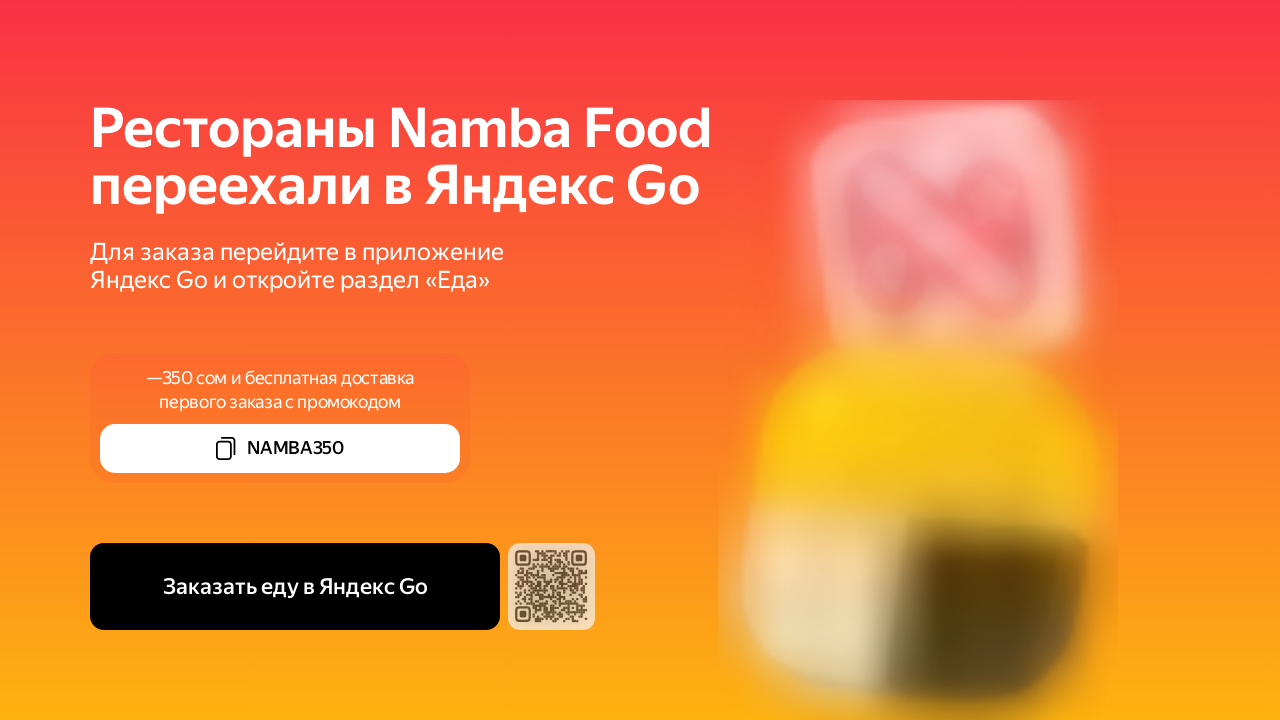

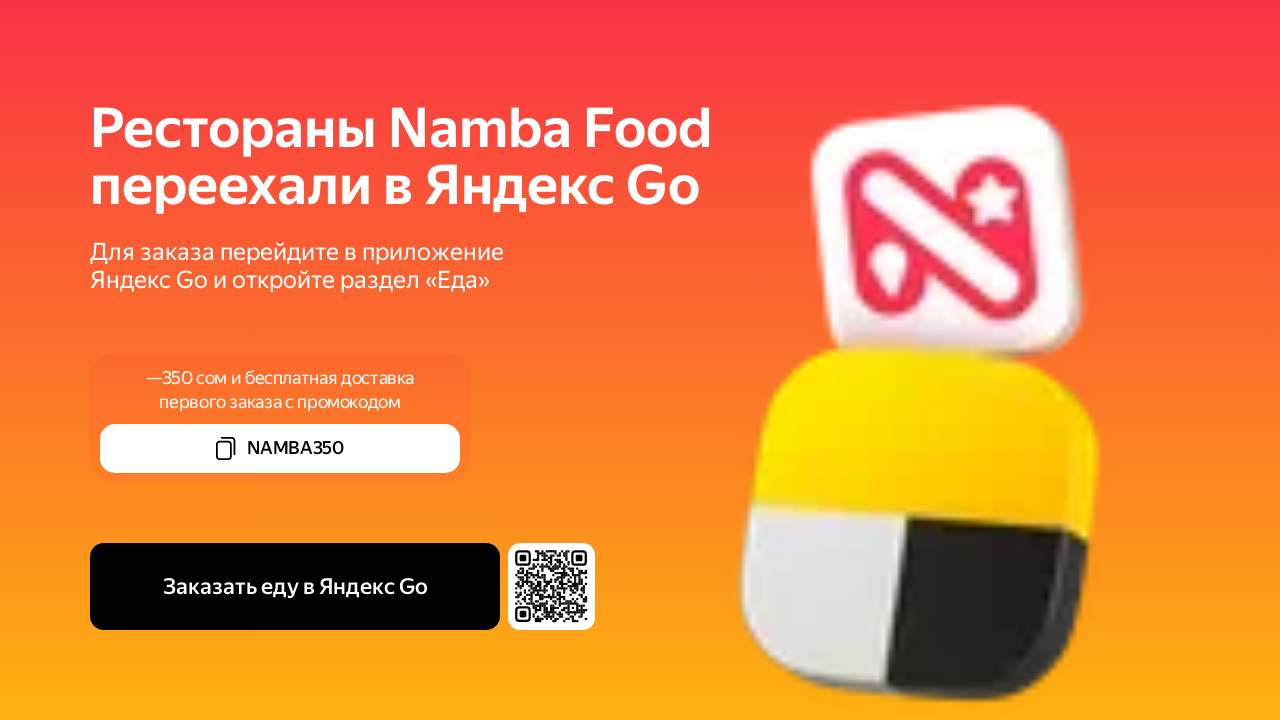